Validates that the "Visible After" button becomes visible after 5 seconds on the dynamic properties page

Starting URL: https://demoqa.com/dynamic-properties

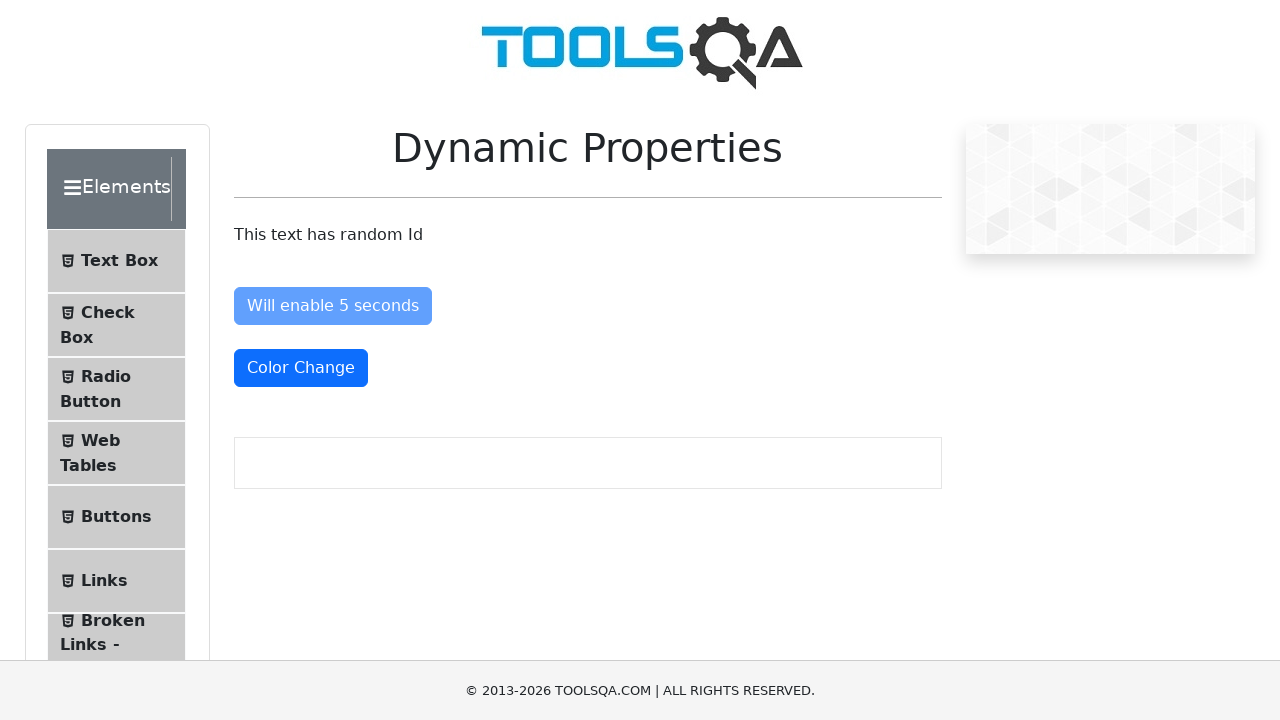

Waited for 'Visible After' button to become visible (timeout 10 seconds)
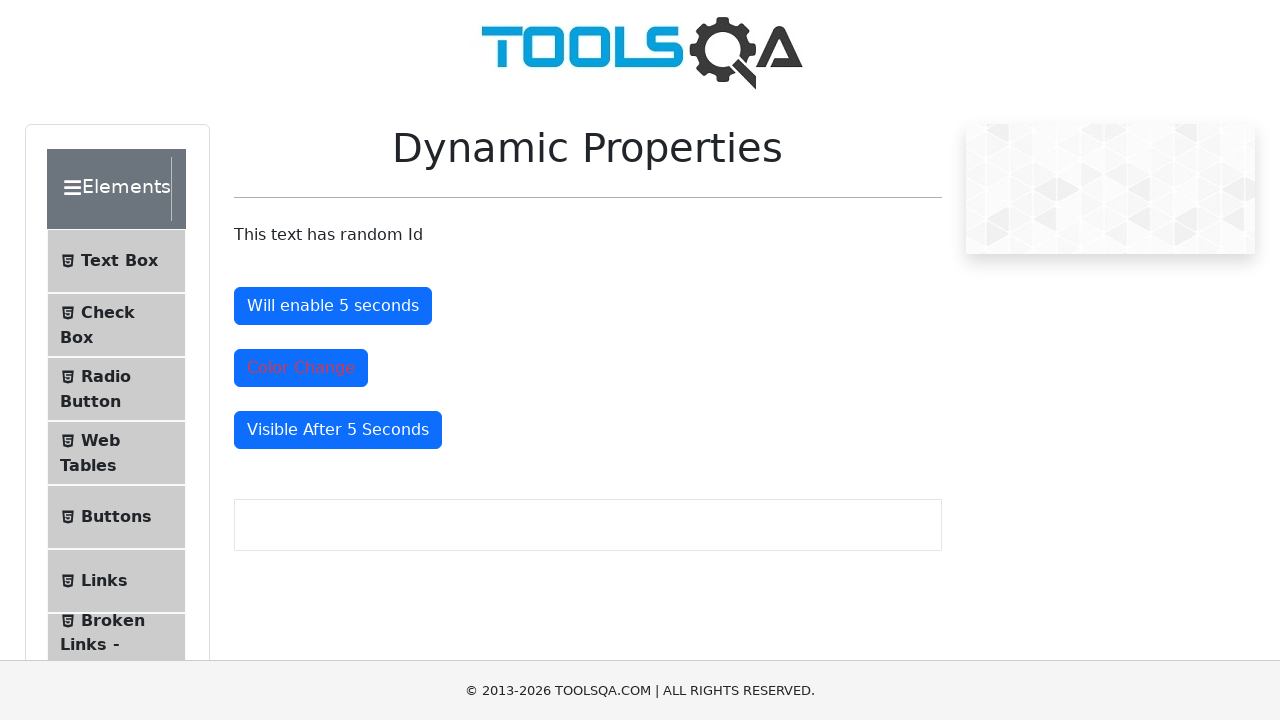

Verified that 'Visible After' button is visible
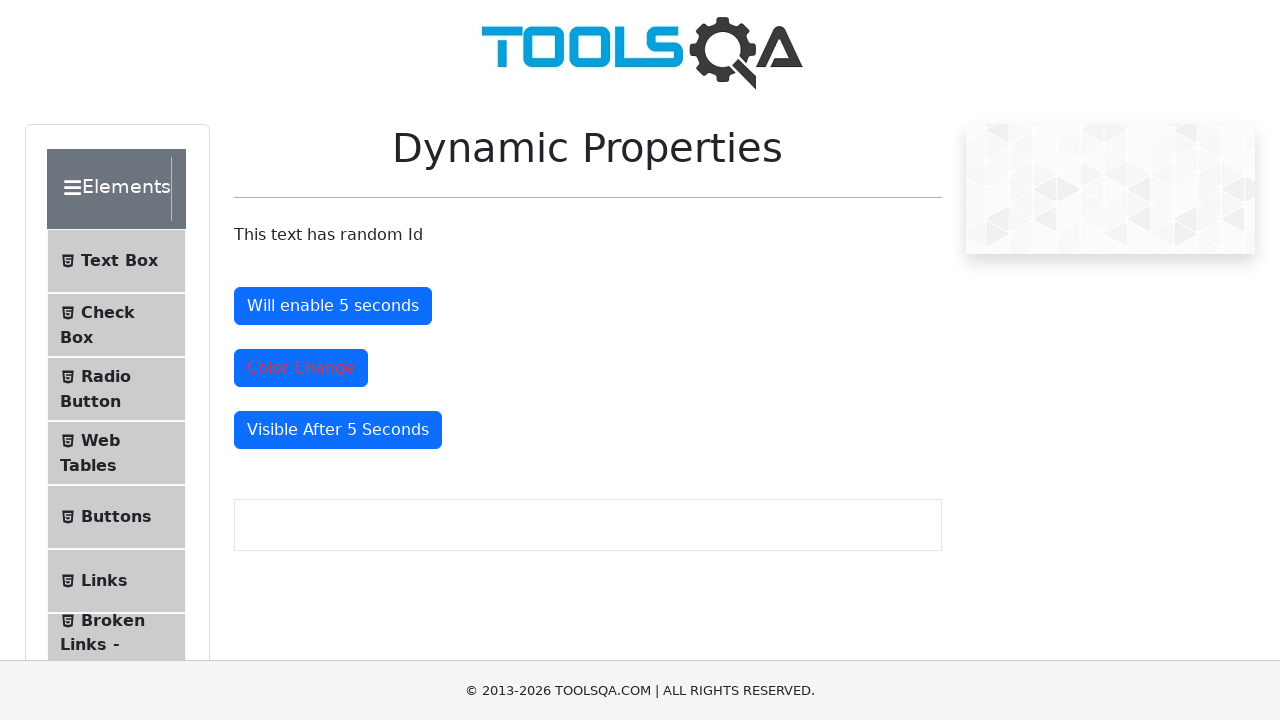

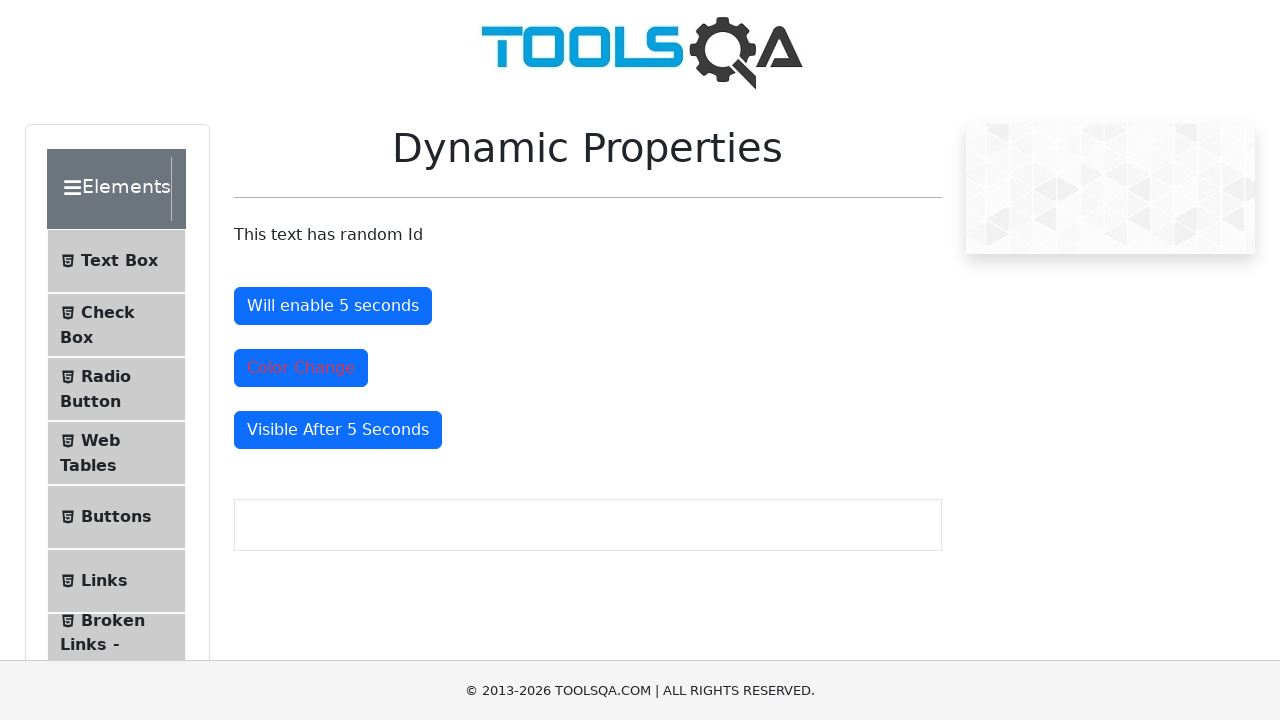